Navigates to an entry advertisement page on a testing site and clicks the close button on the modal popup that appears.

Starting URL: http://the-internet.herokuapp.com/entry_ad

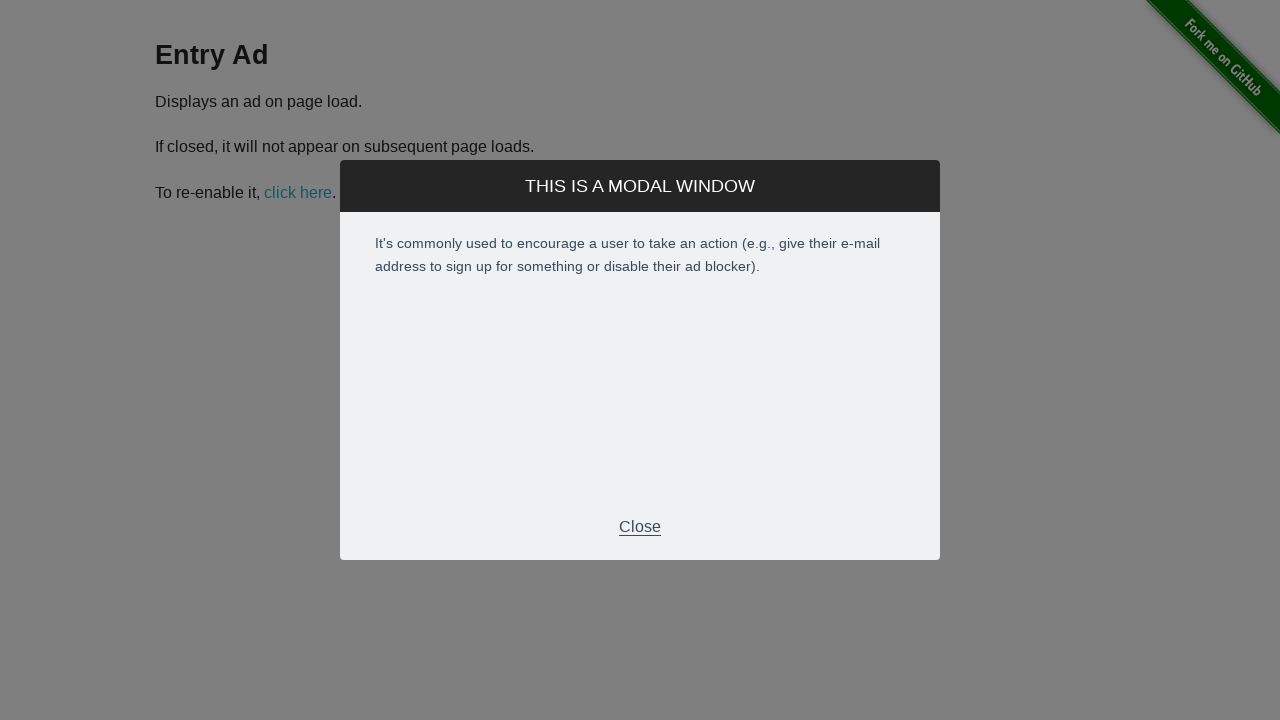

Waited for modal footer to appear
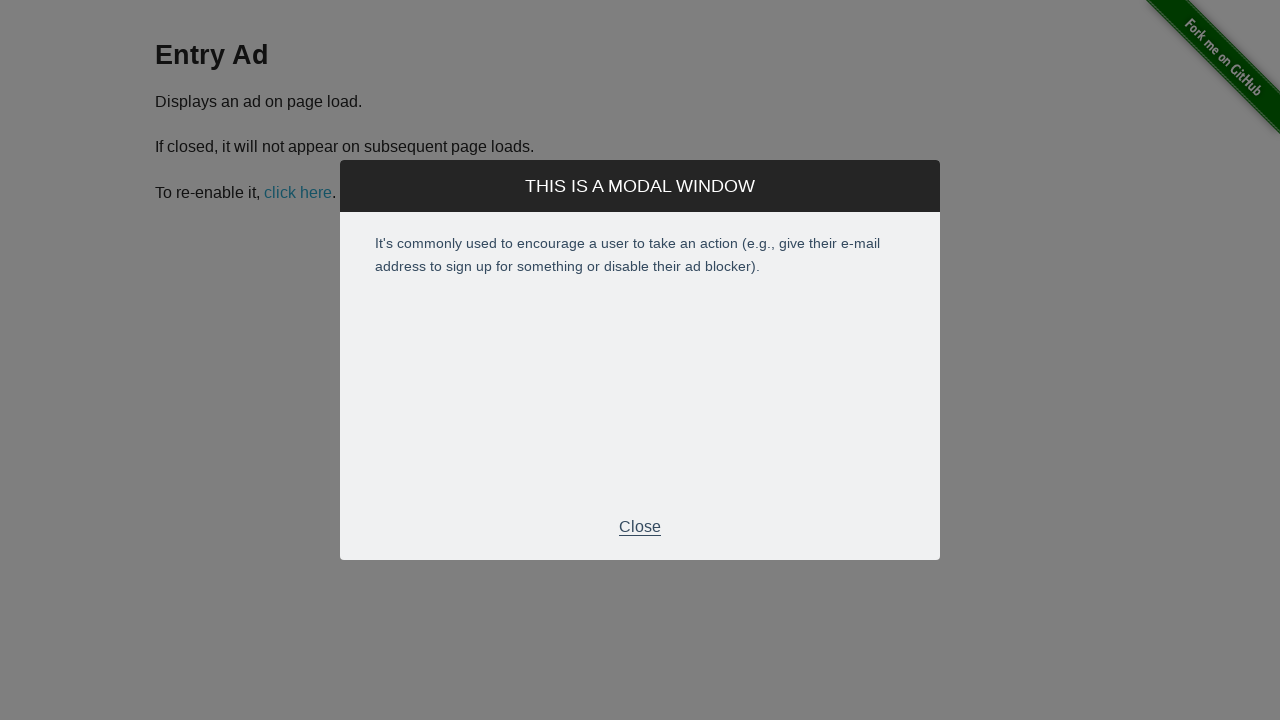

Clicked close button in modal footer at (640, 527) on div.modal-footer
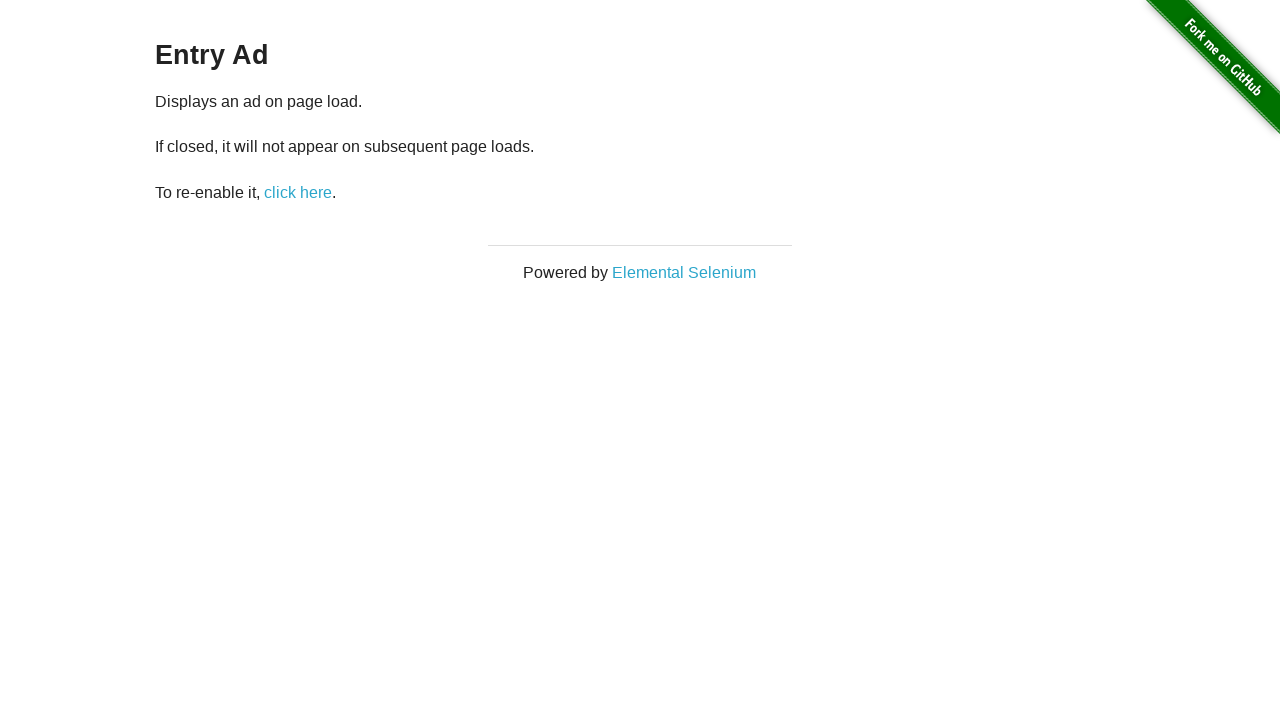

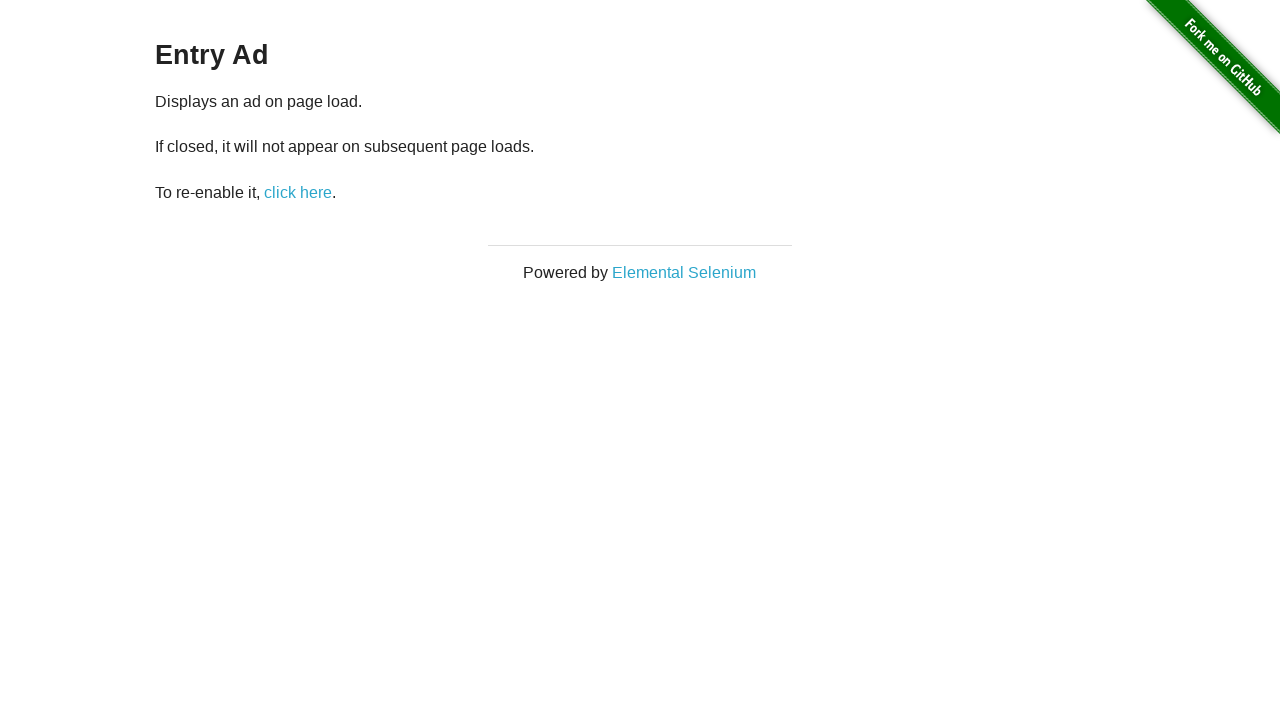